Tests mouse hover functionality and clicking on menu items that appear on hover

Starting URL: https://codenboxautomationlab.com/practice/

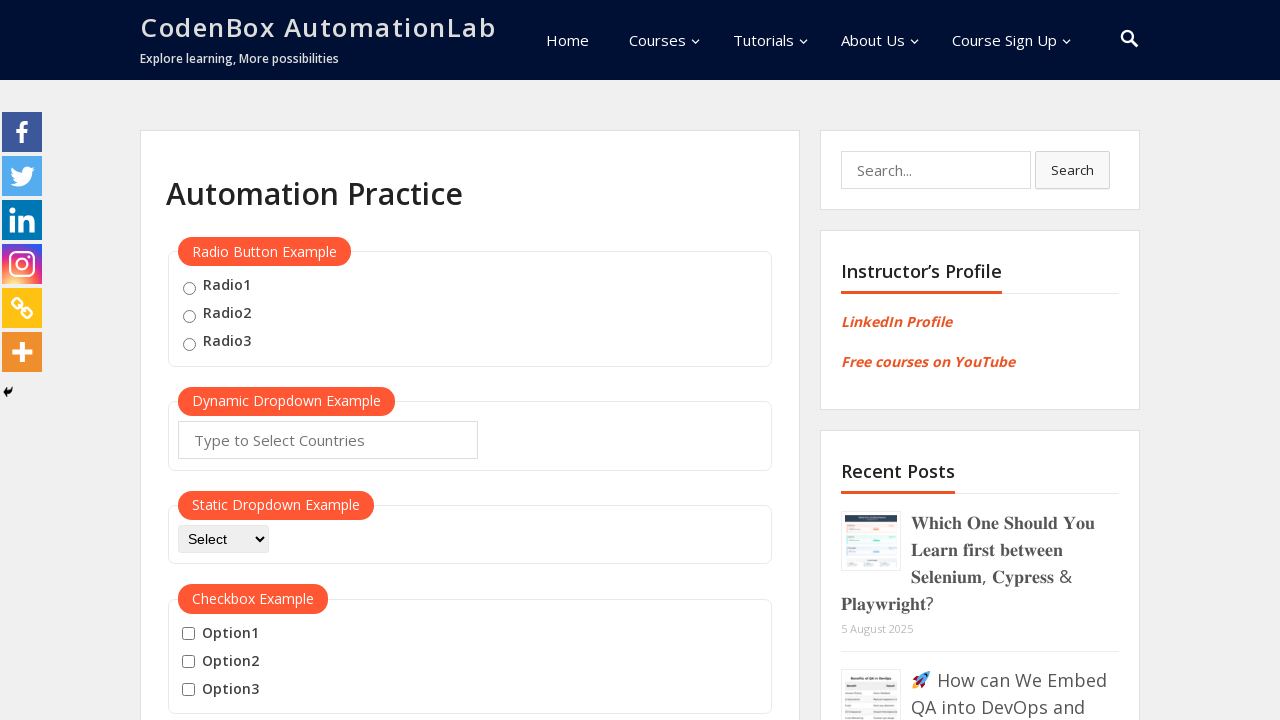

Scrolled down to mouse hover practice section
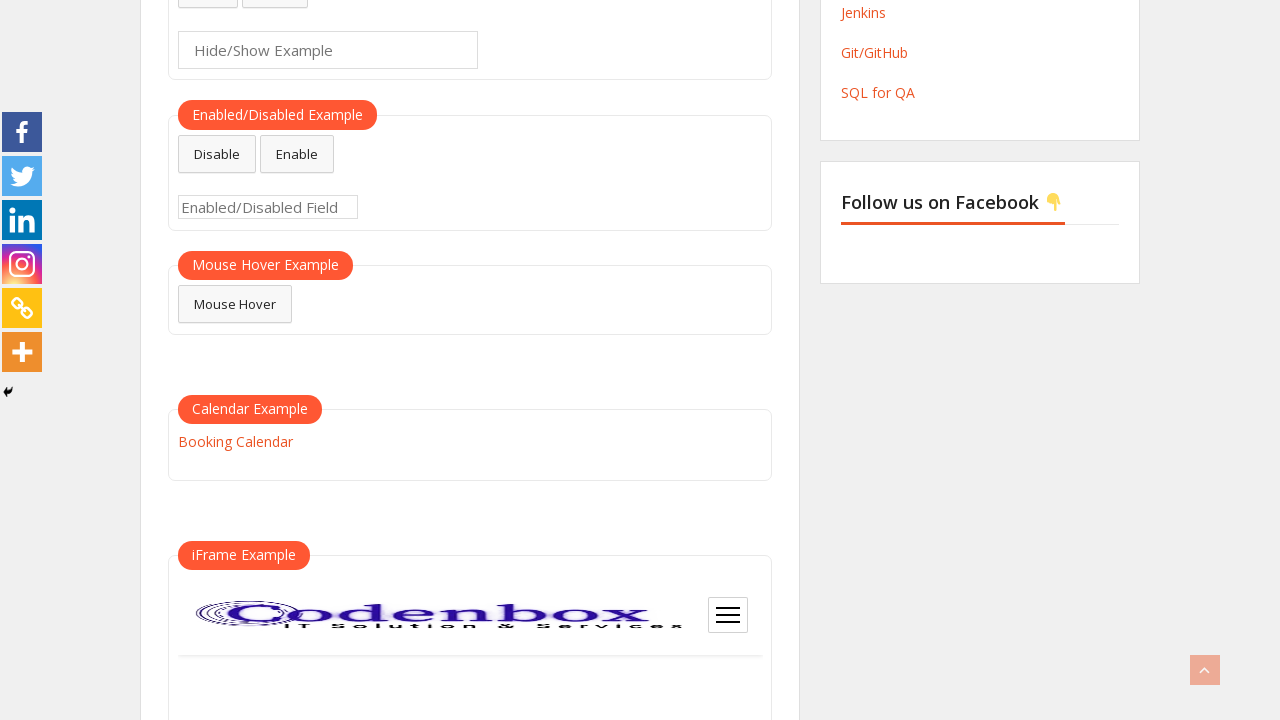

Hovered over the mouse hover button to reveal menu items at (235, 304) on #mousehover
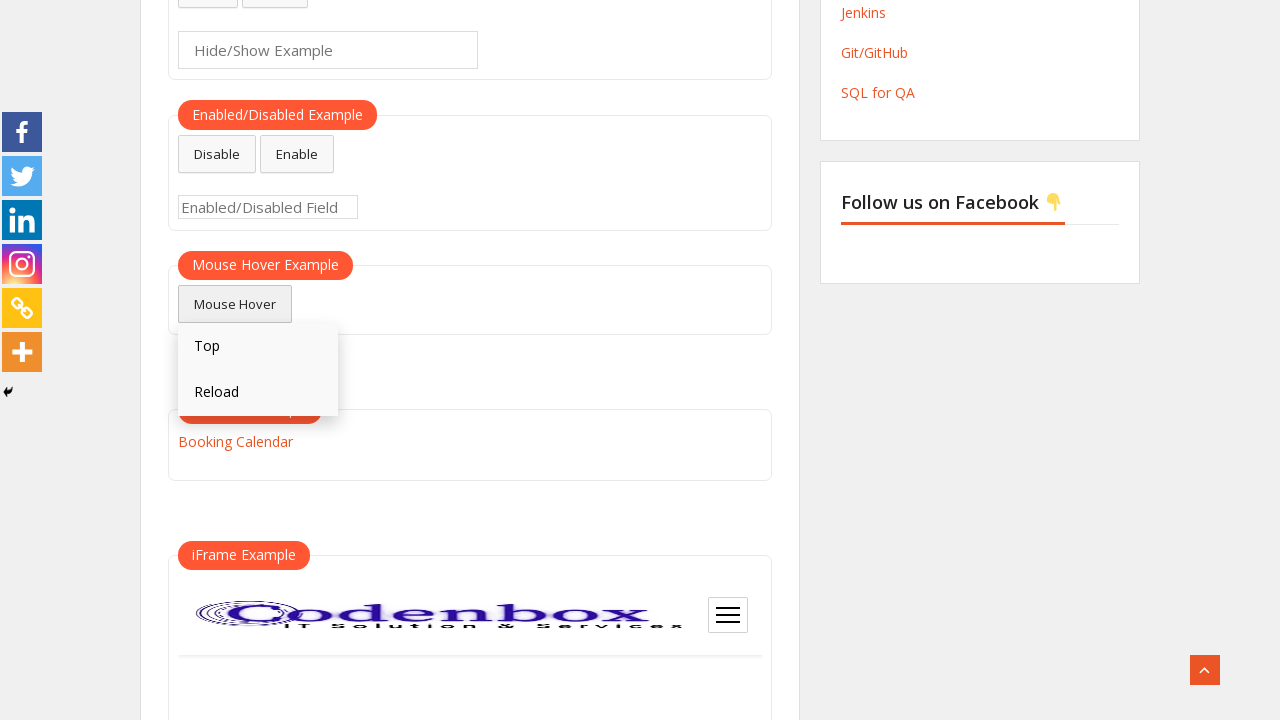

Clicked on the Reload link that appeared on hover at (258, 393) on text=Reload
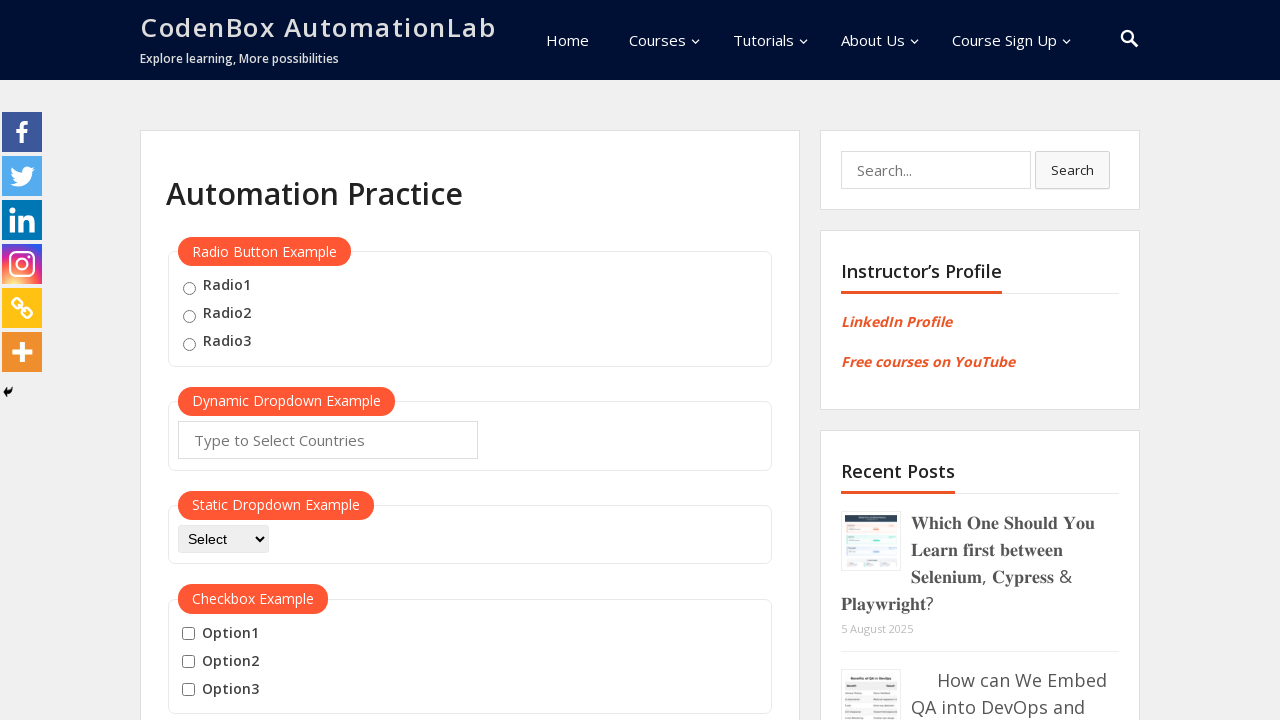

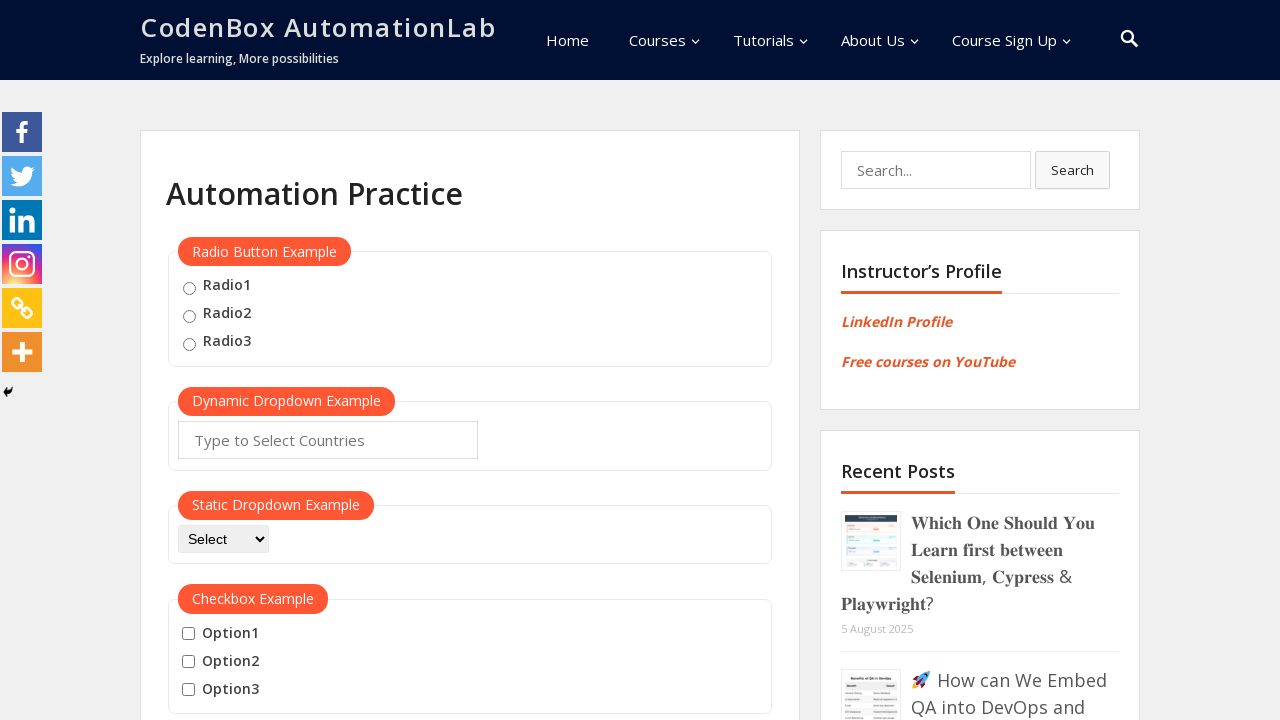